Tests JavaScript alert handling by interacting with different types of alerts - accepting a simple alert, dismissing a confirm dialog, and sending text to a prompt dialog

Starting URL: https://the-internet.herokuapp.com/javascript_alerts

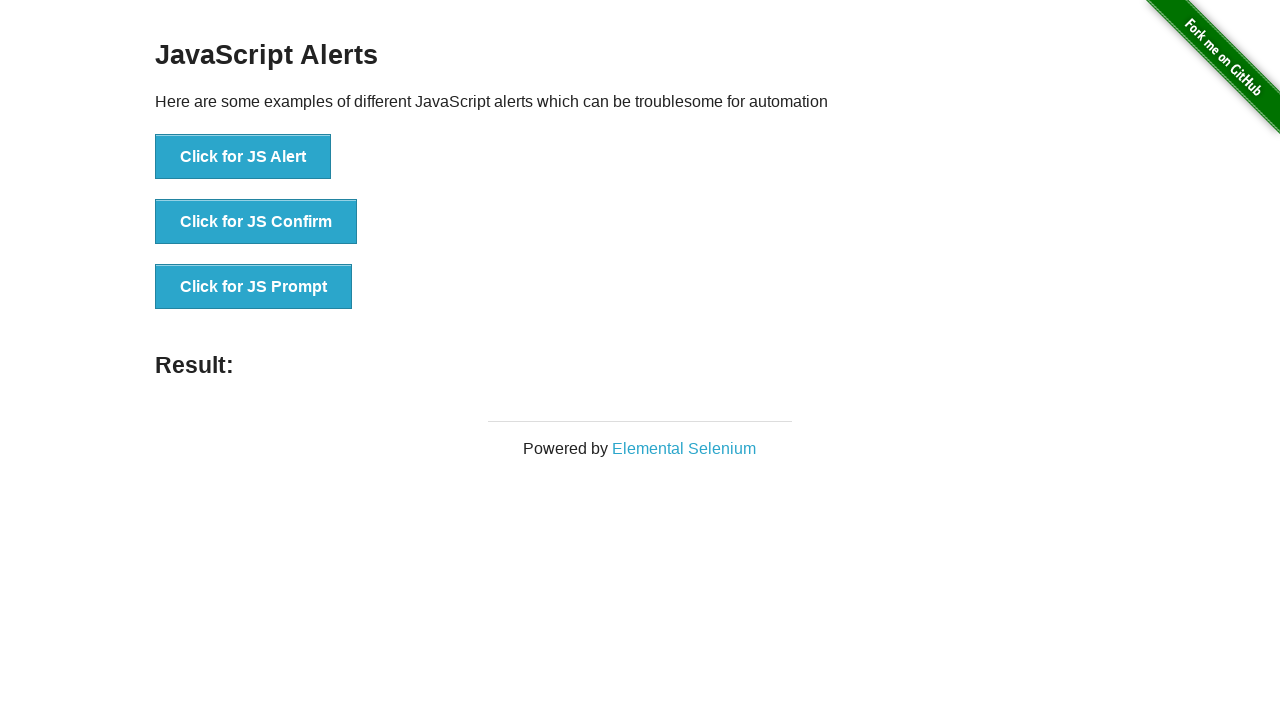

Clicked JS Alert button at (243, 157) on button[onclick='jsAlert()']
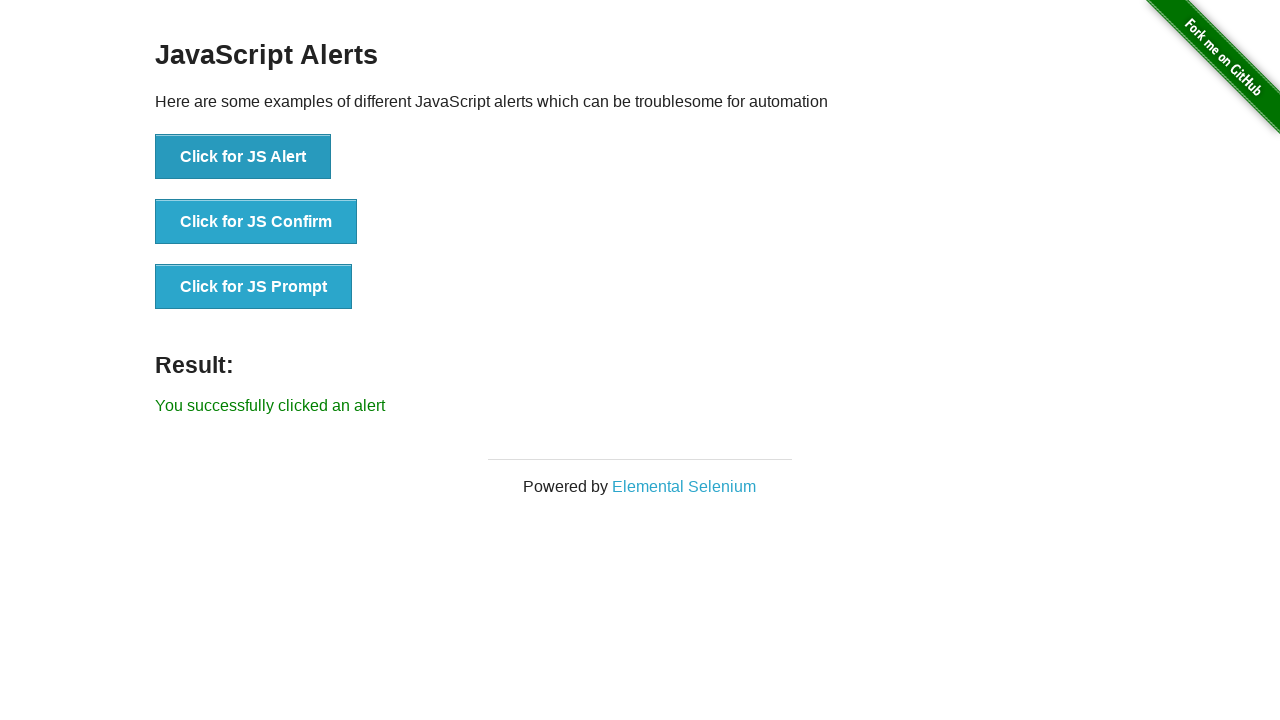

Set up dialog handler to accept alerts
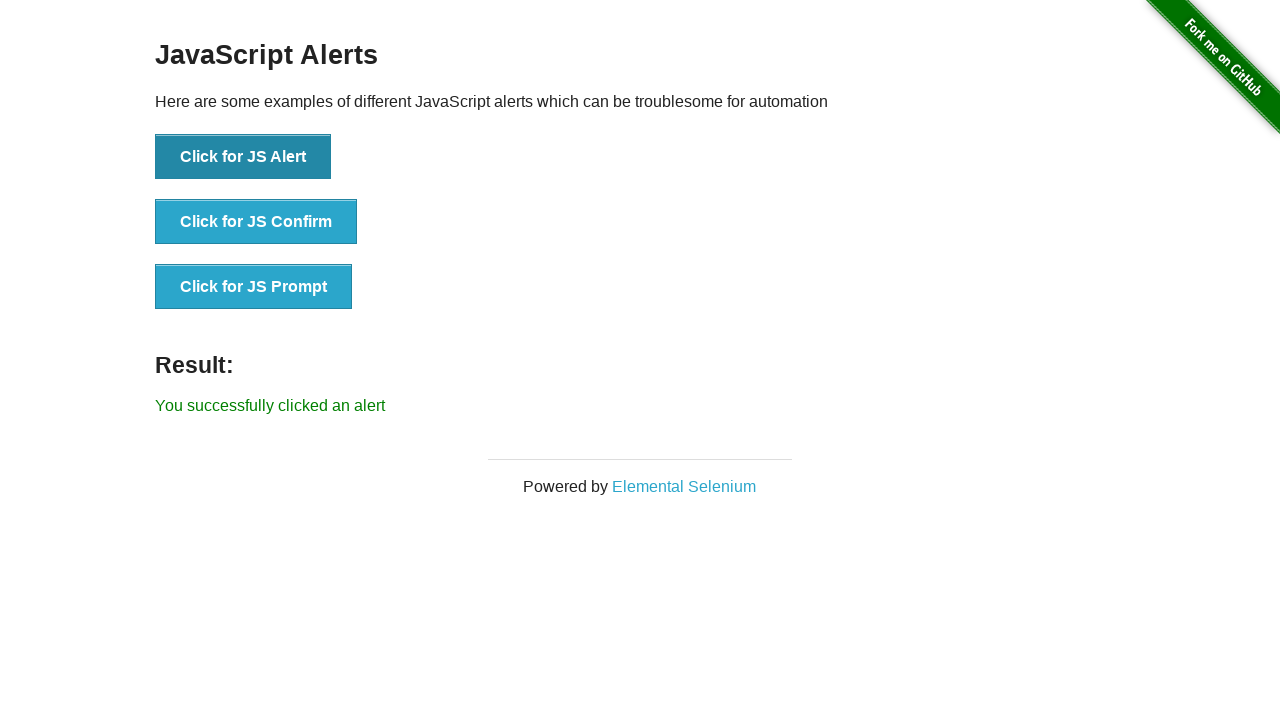

Waited for JS Alert to be accepted
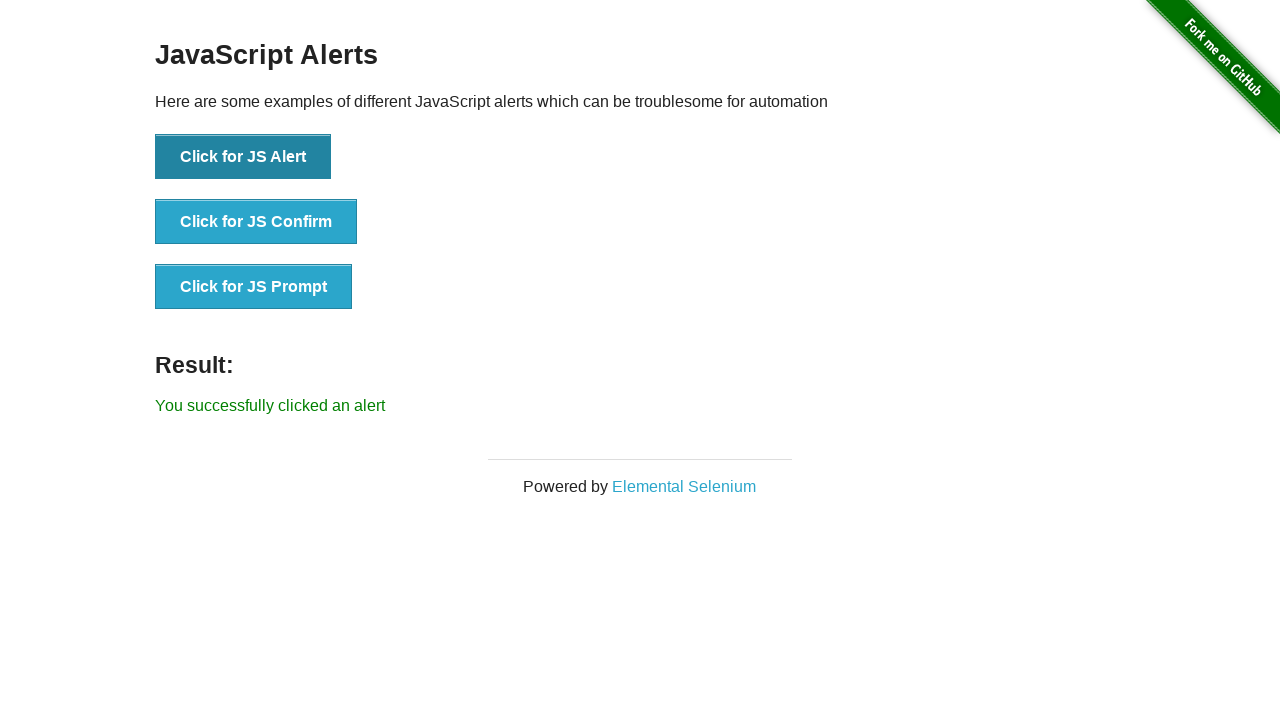

Clicked JS Confirm button at (256, 222) on button[onclick='jsConfirm()']
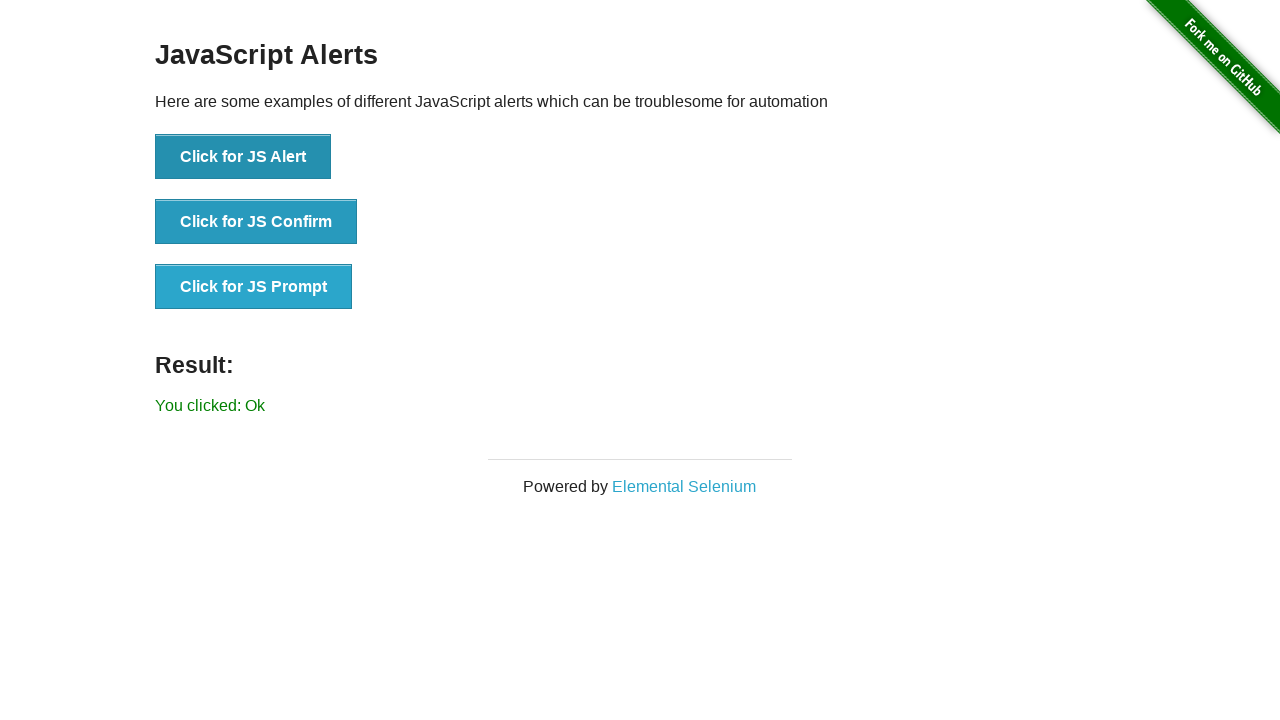

Set up dialog handler to dismiss confirm dialog
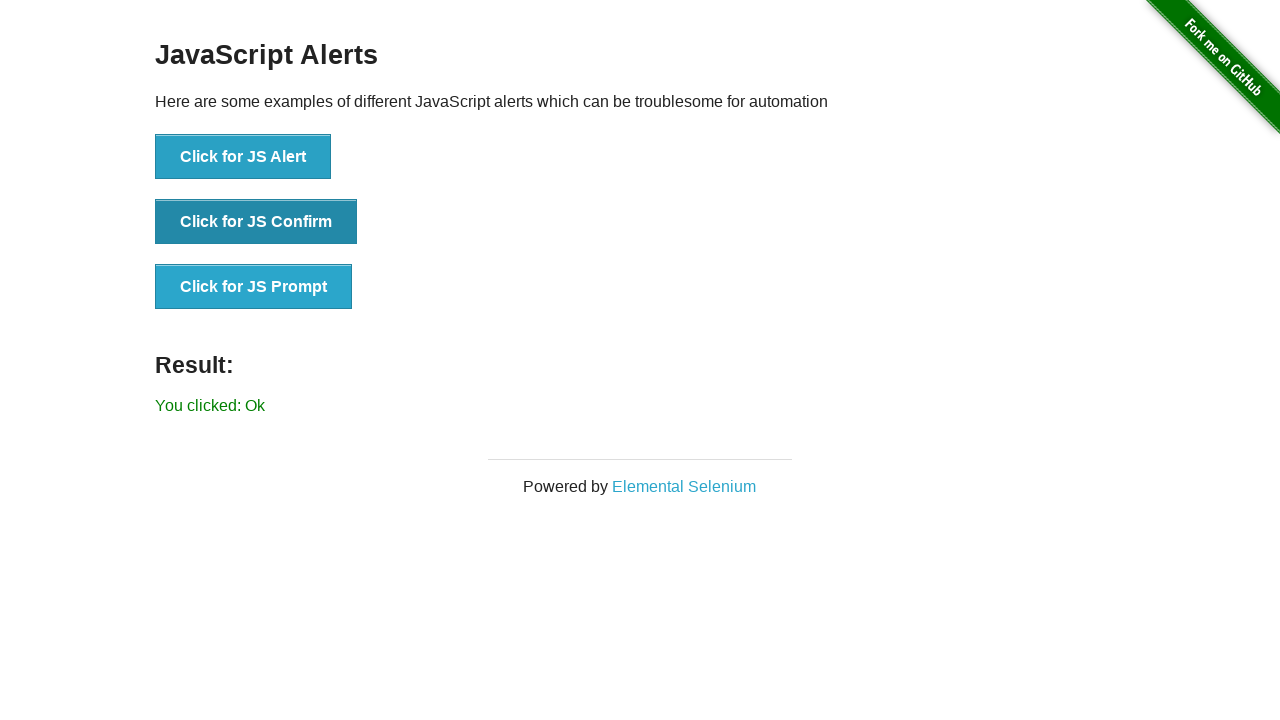

Waited for JS Confirm dialog to be dismissed
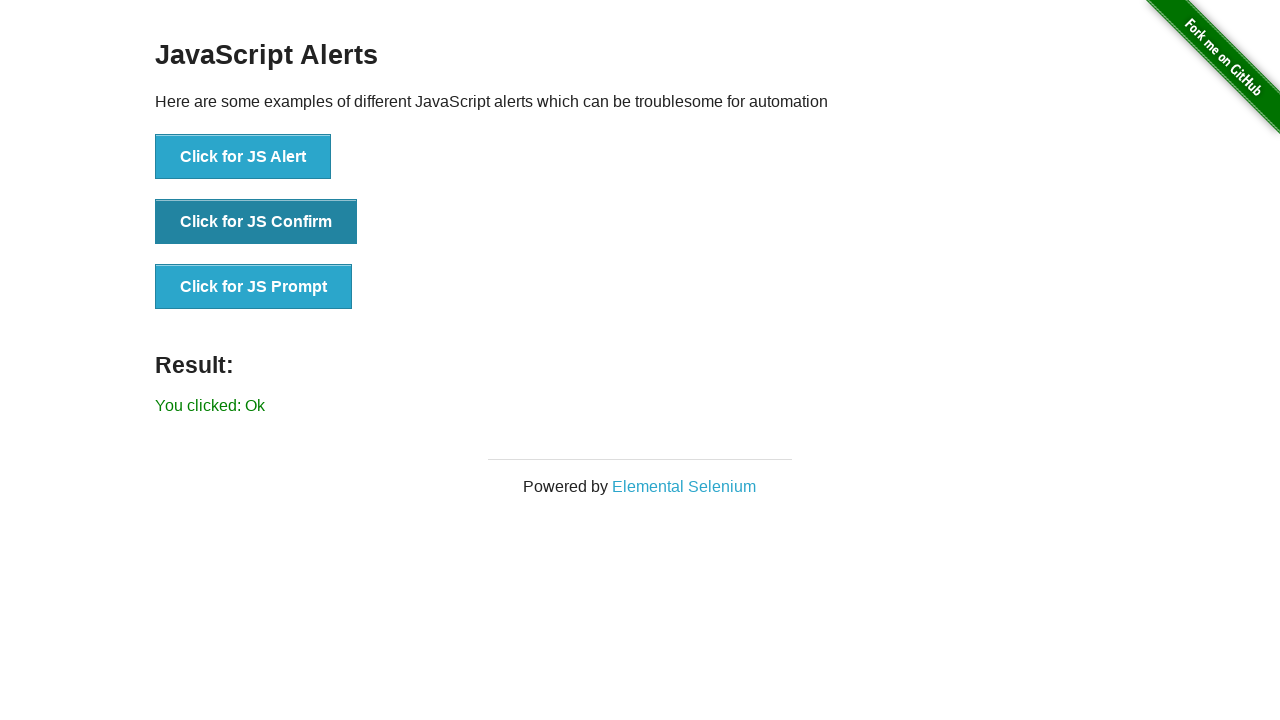

Clicked JS Prompt button at (254, 287) on button[onclick='jsPrompt()']
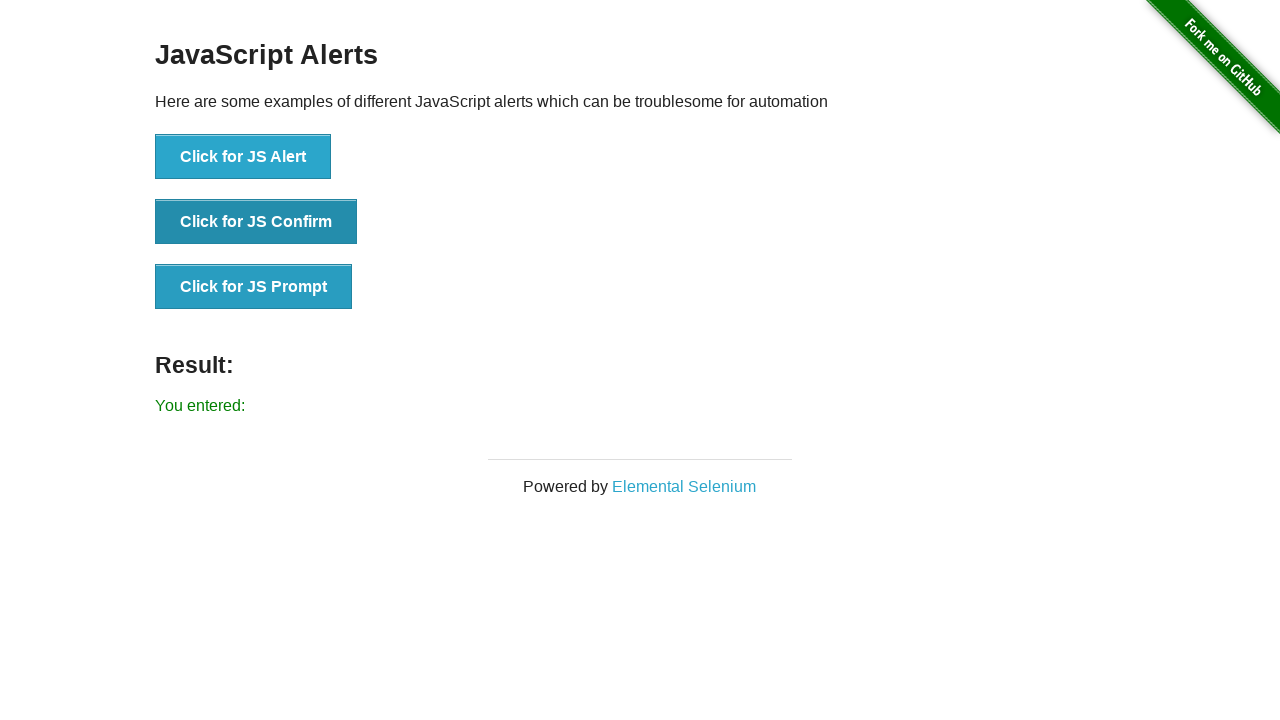

Set up dialog handler to send text to prompt
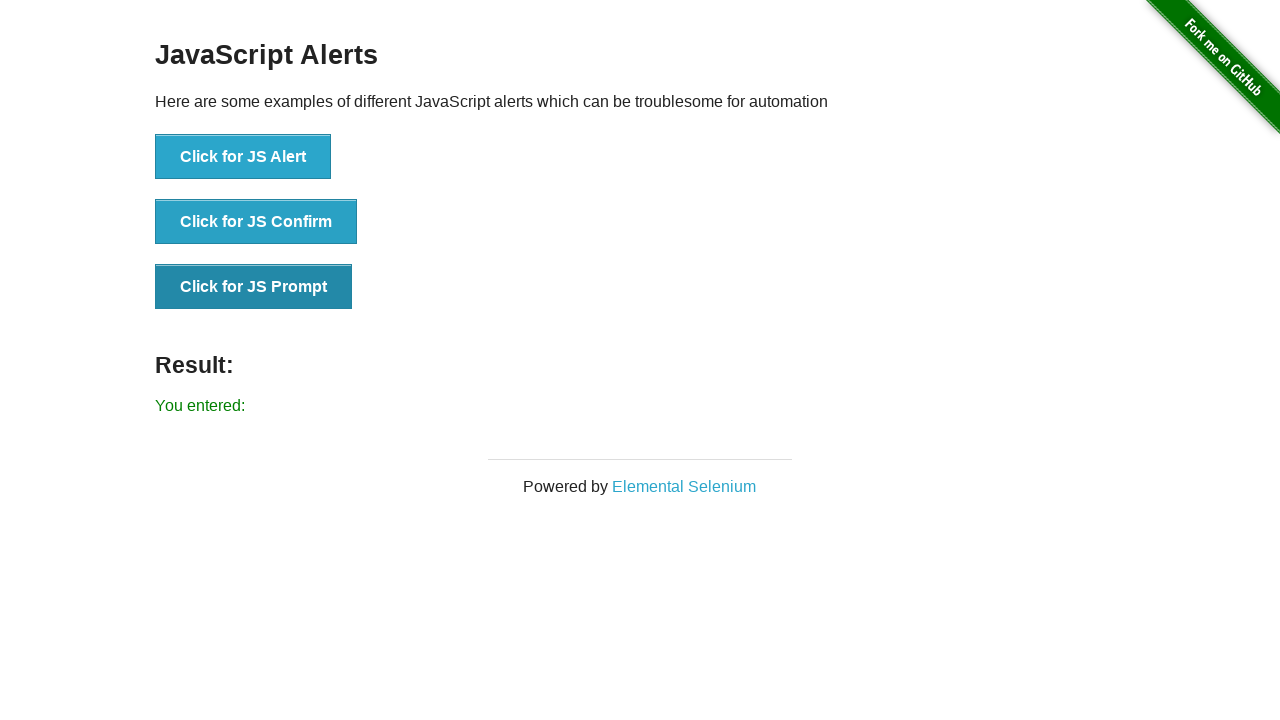

Waited for JS Prompt dialog to be accepted with text
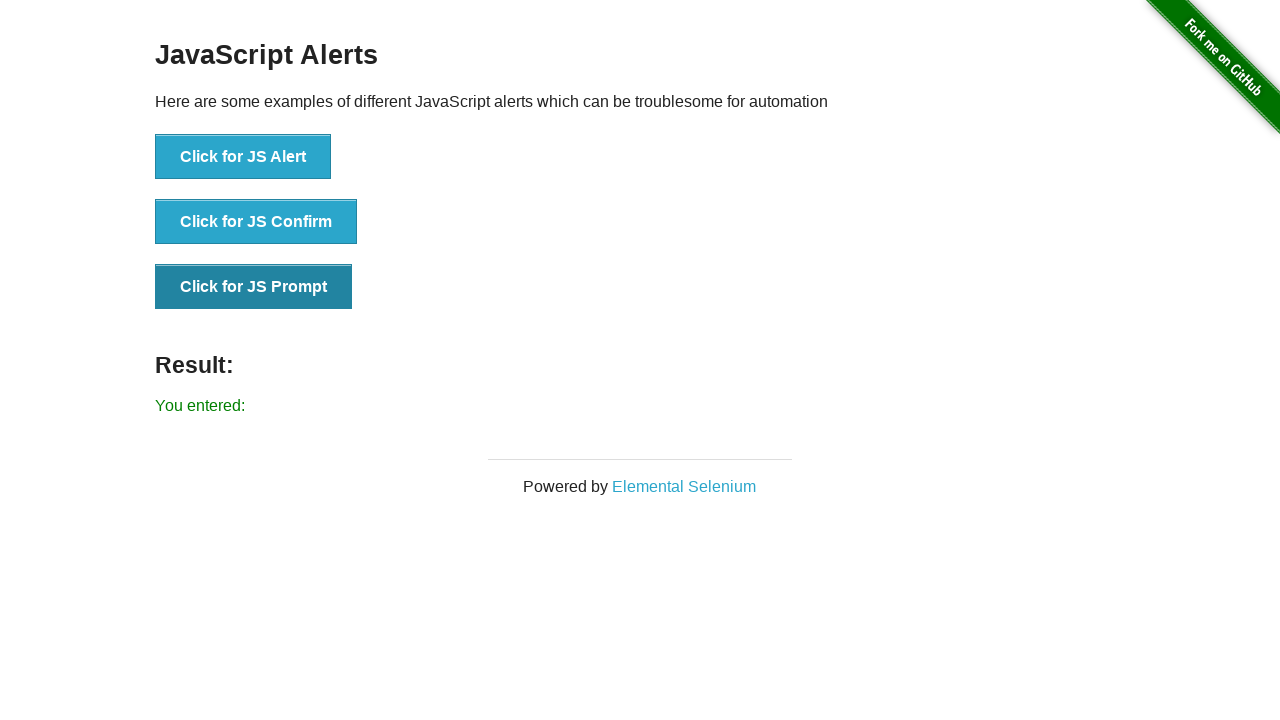

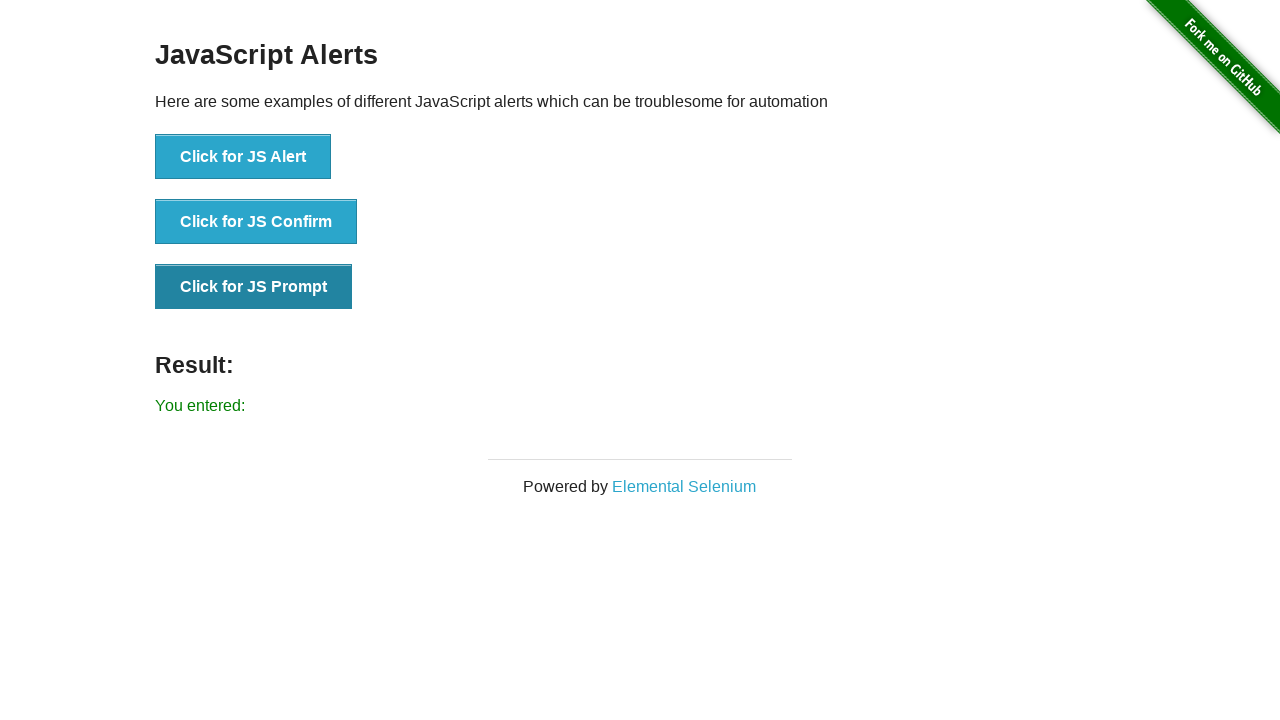